Tests dropdown selection functionality by selecting 'AutoCAD' from the Skills dropdown on a registration form

Starting URL: https://demo.automationtesting.in/Register.html

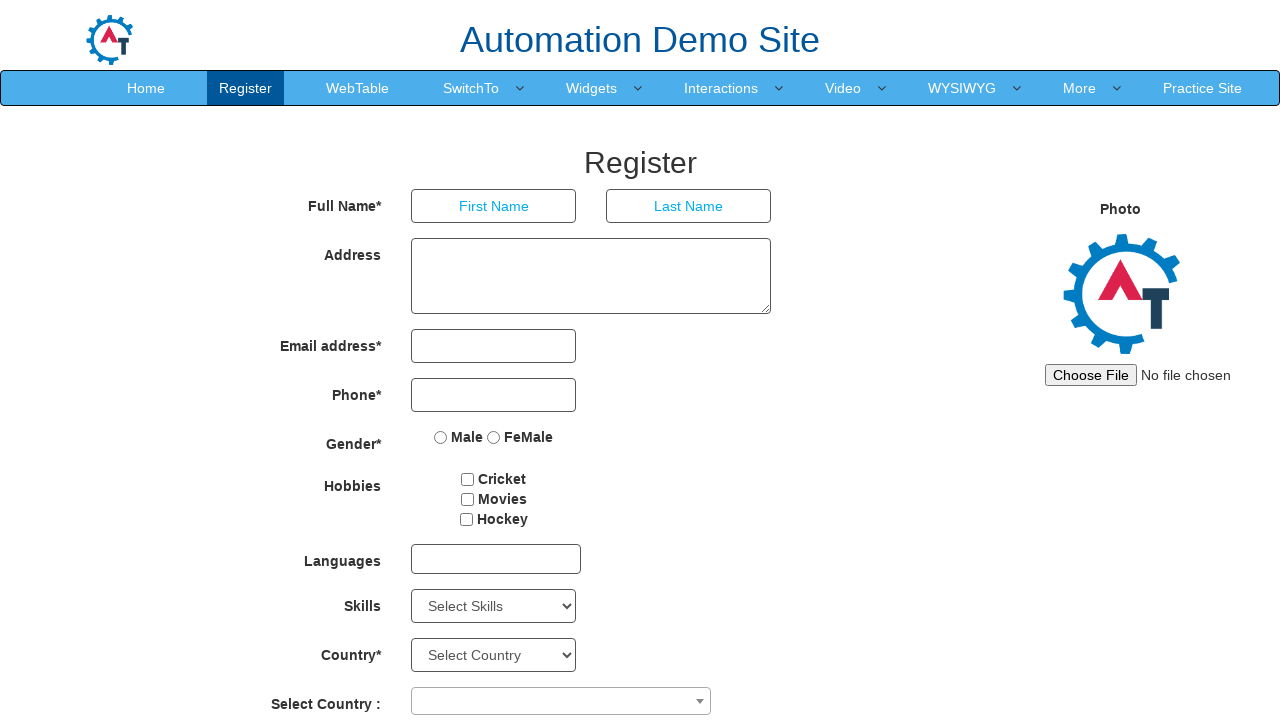

Navigated to registration form page
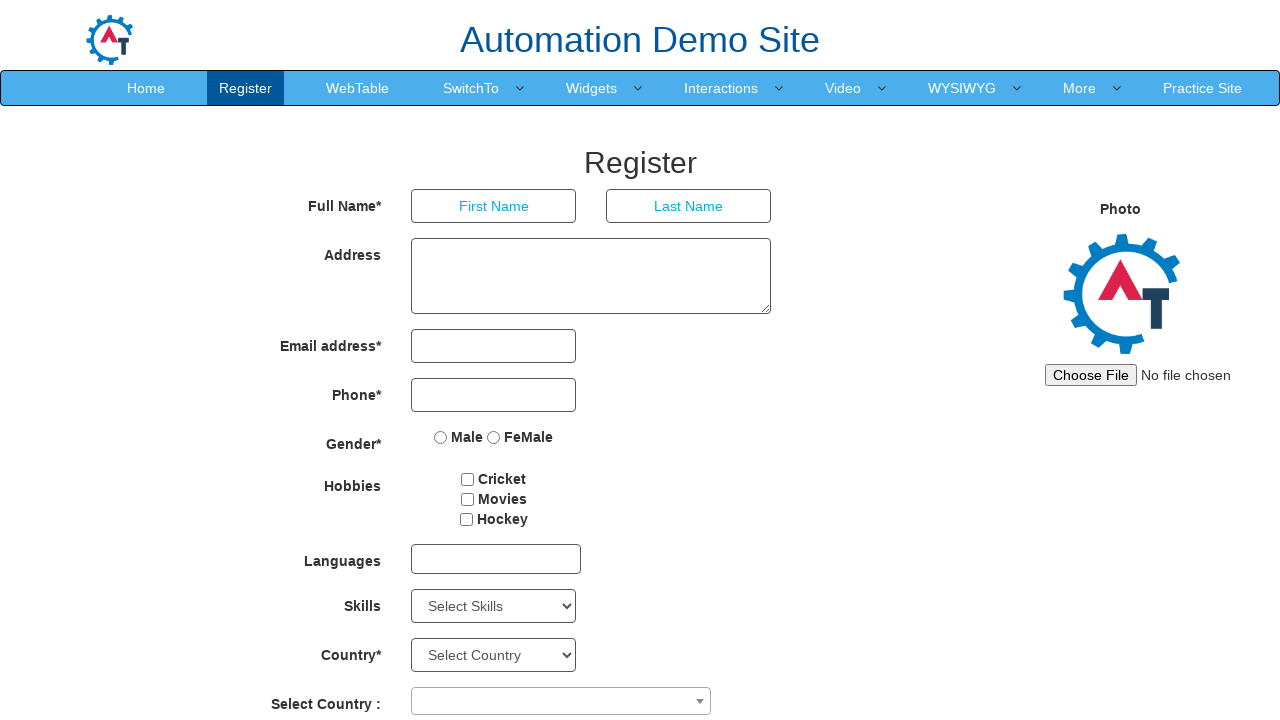

Selected 'AutoCAD' from the Skills dropdown on //select[@id="Skills"]
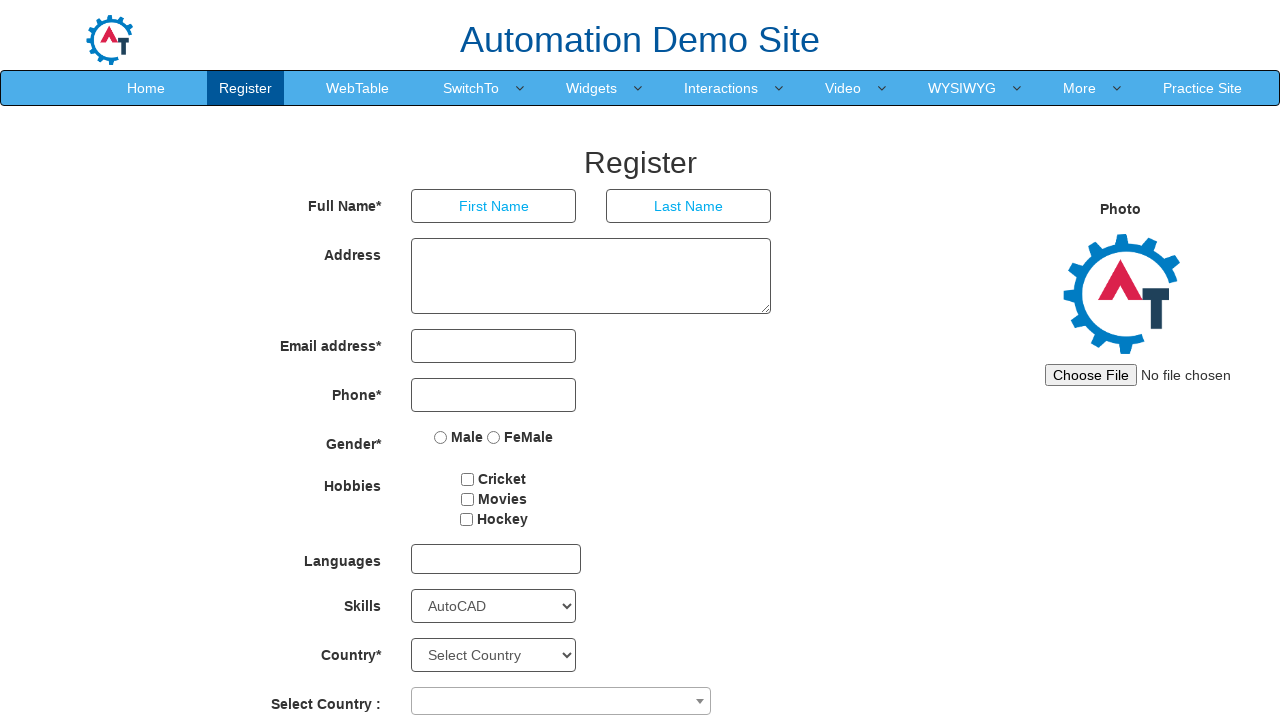

Waited 1000ms to verify selection
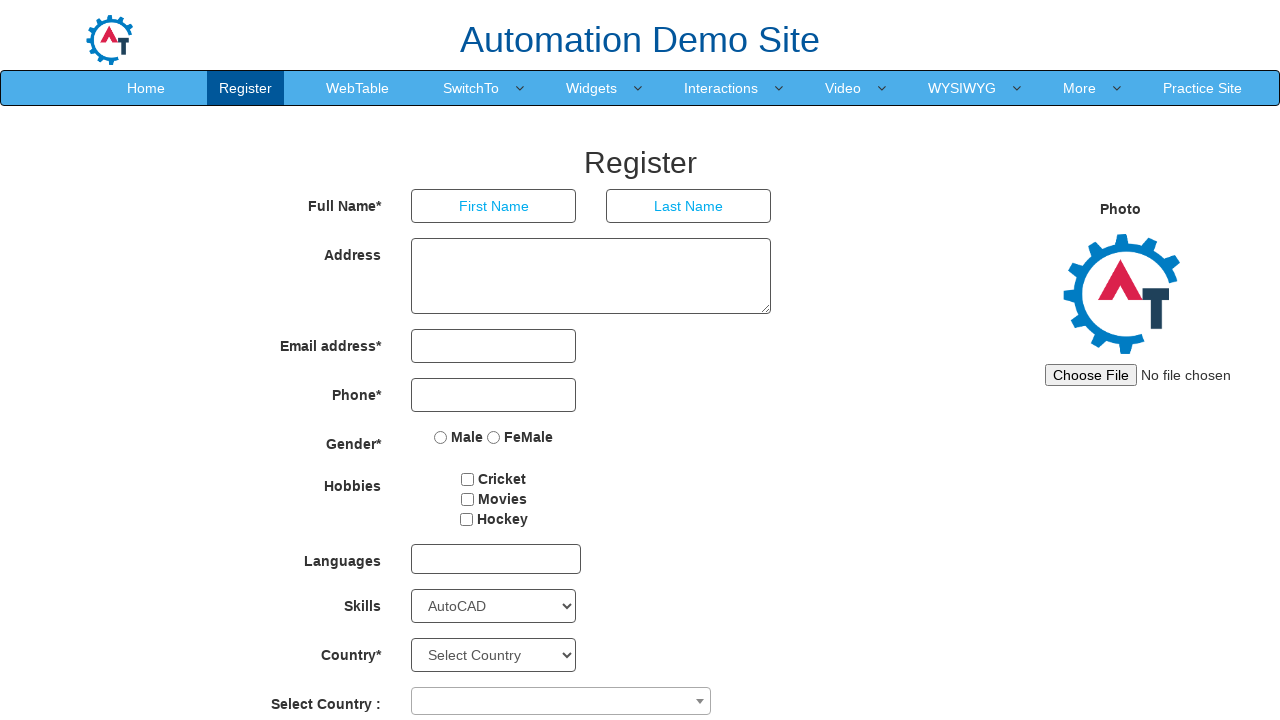

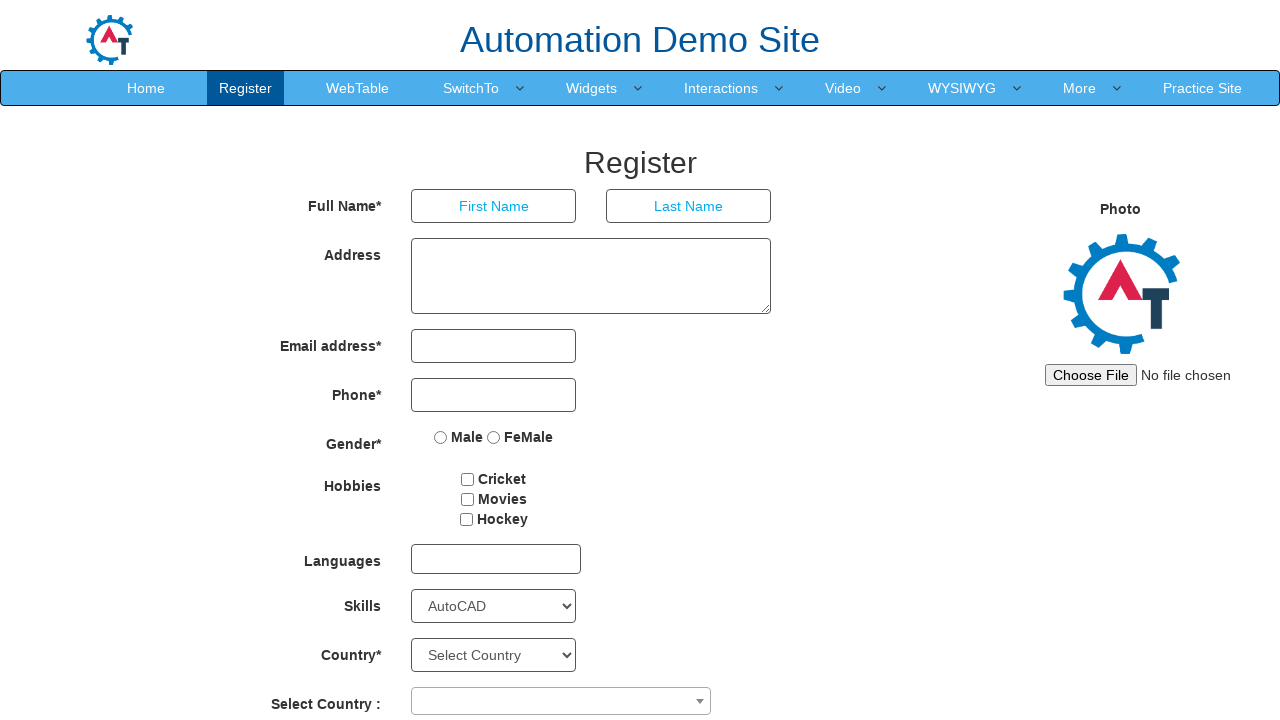